Navigates to Dropbox homepage and waits for the page to load. This is a basic page load verification test.

Starting URL: https://dropbox.com

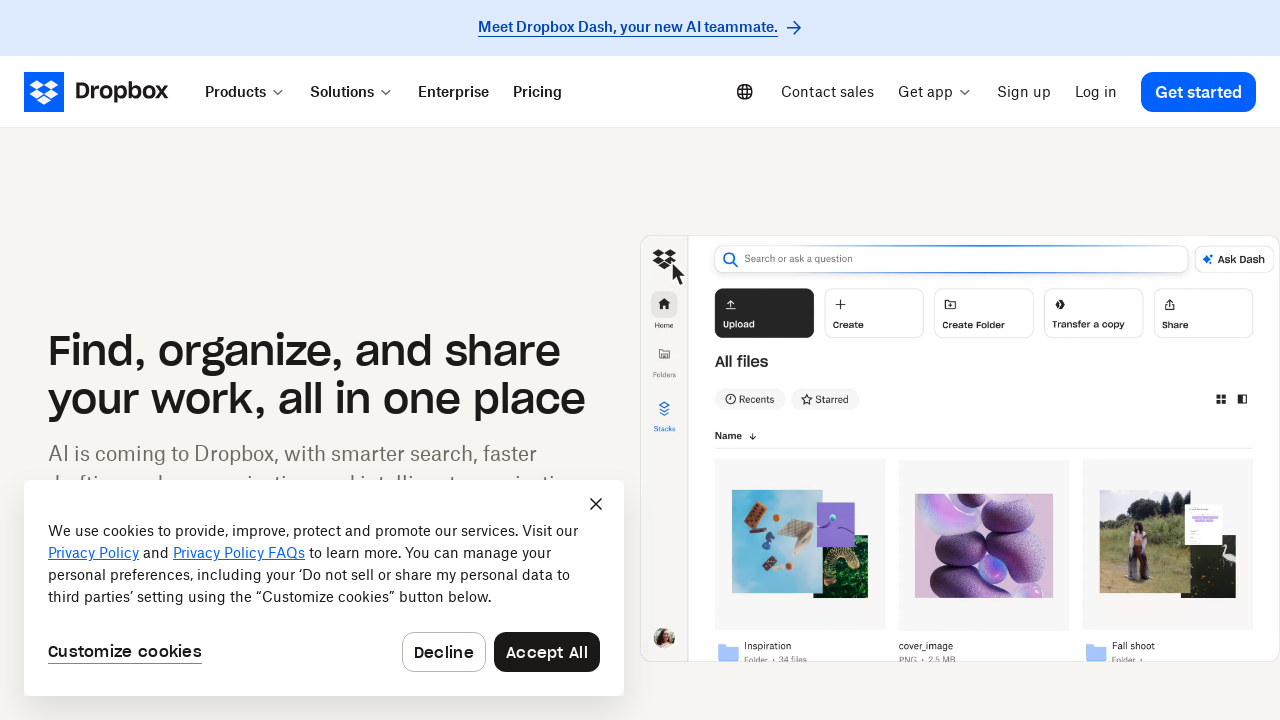

Waited for Dropbox homepage DOM to load
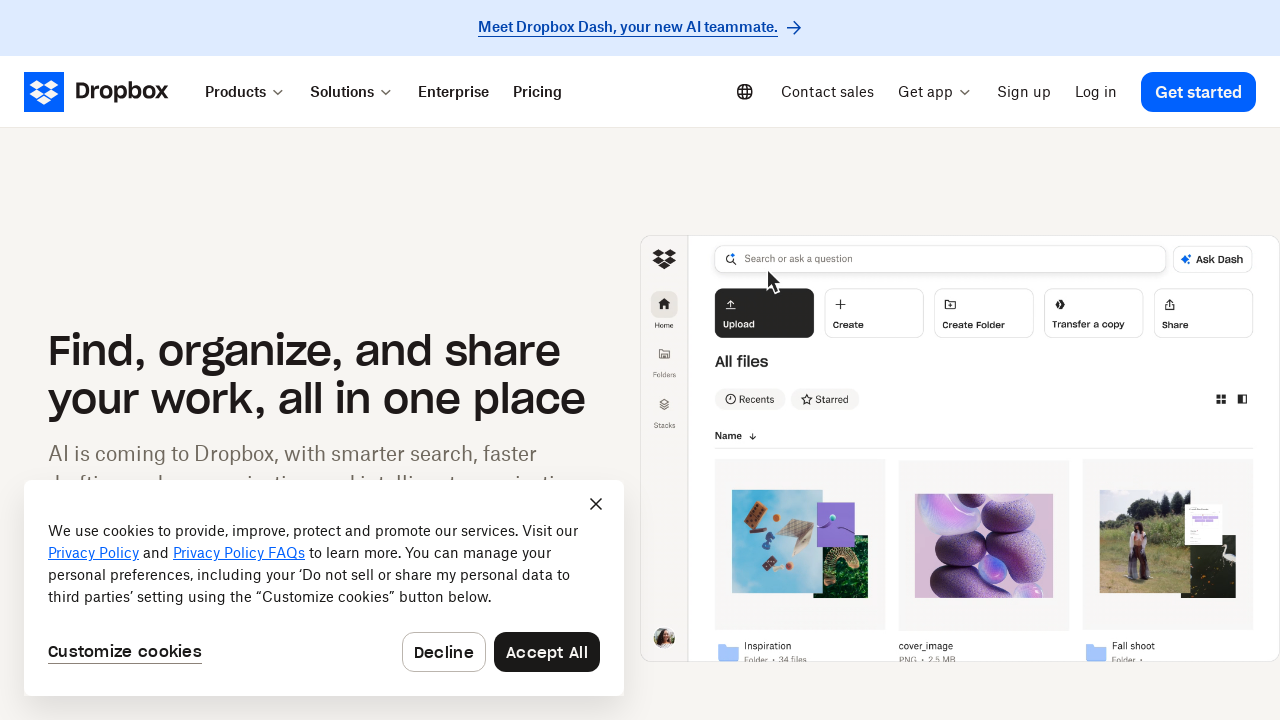

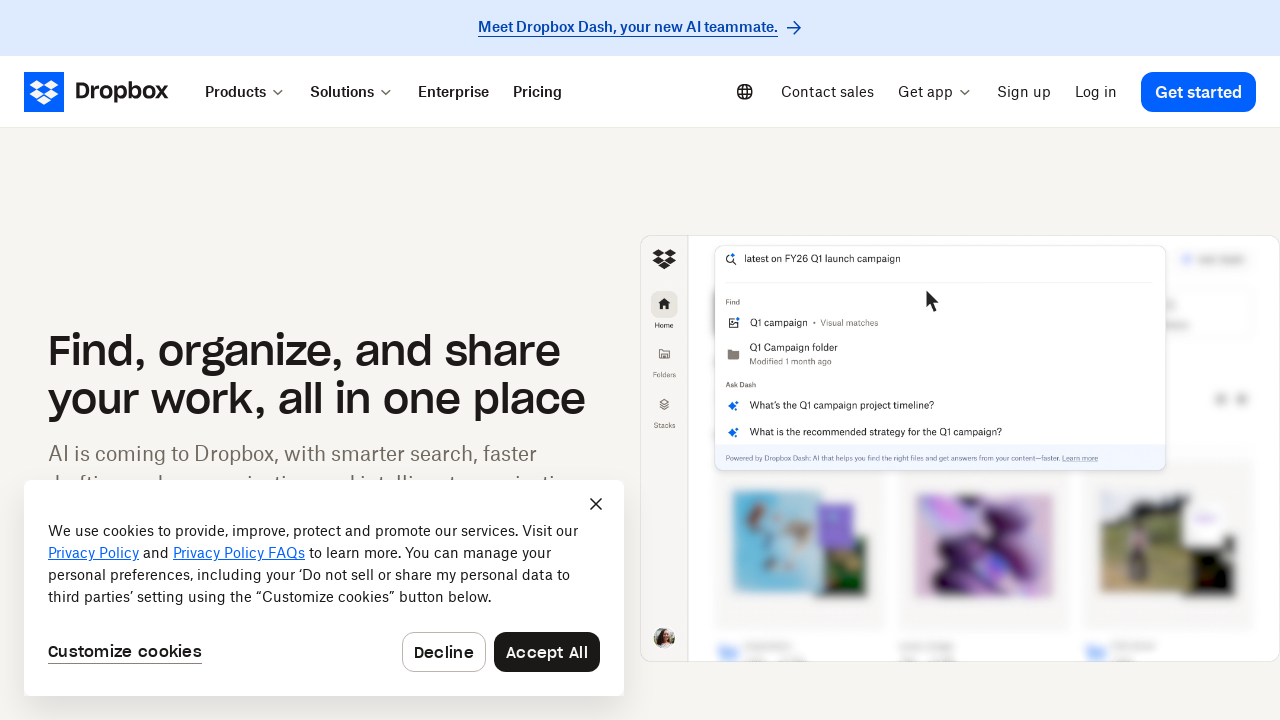